Navigates to Rediff.com homepage and clicks on the signin link to access the login page

Starting URL: https://rediff.com

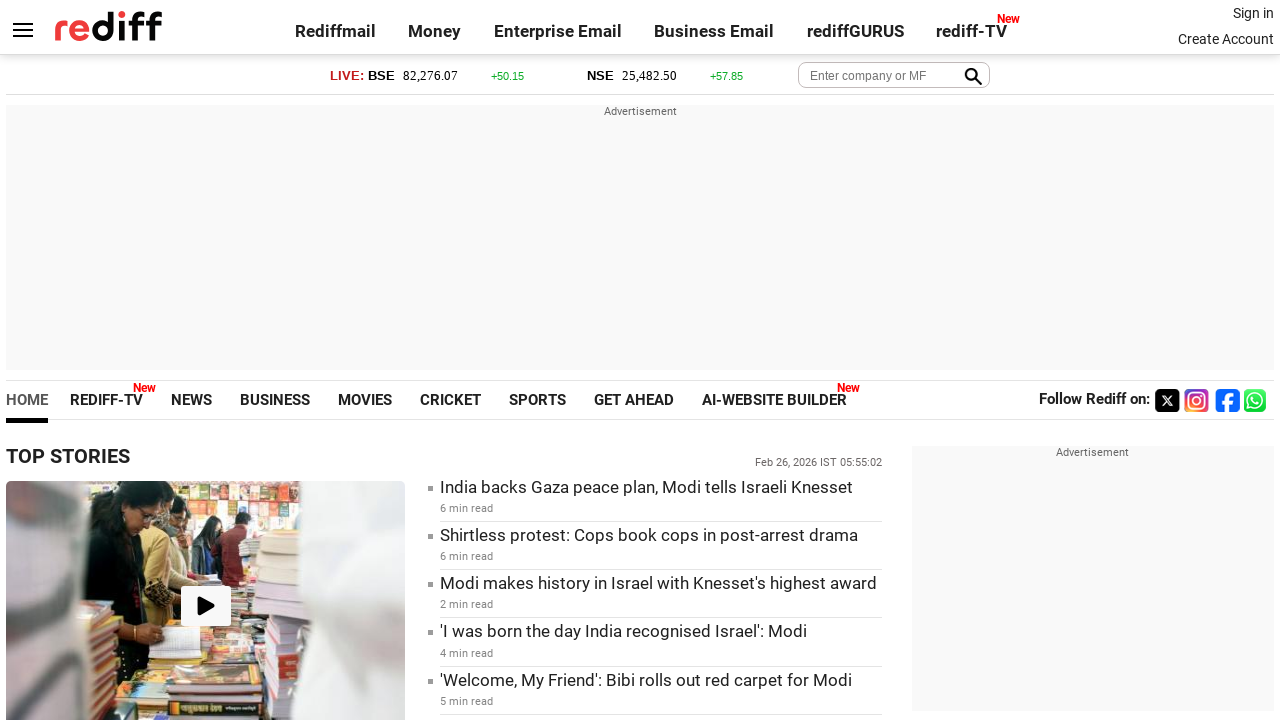

Navigated to Rediff.com homepage
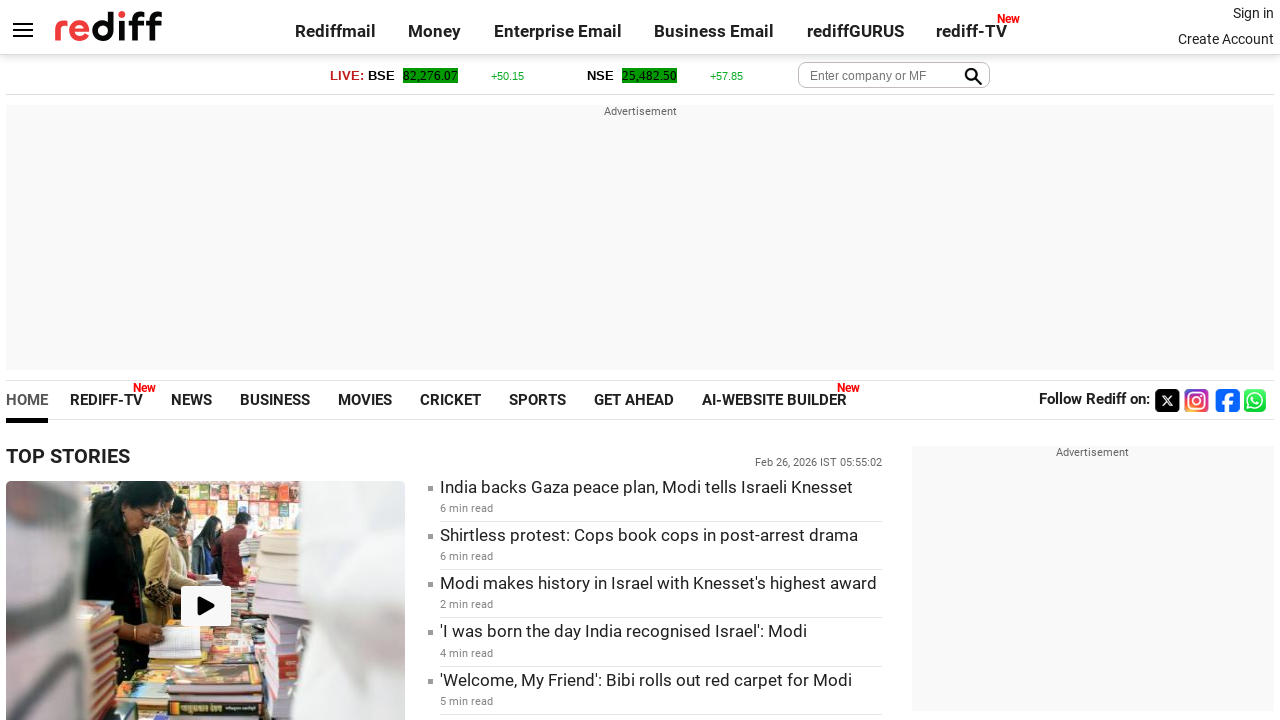

Clicked on signin link to access login page at (1253, 13) on .signin
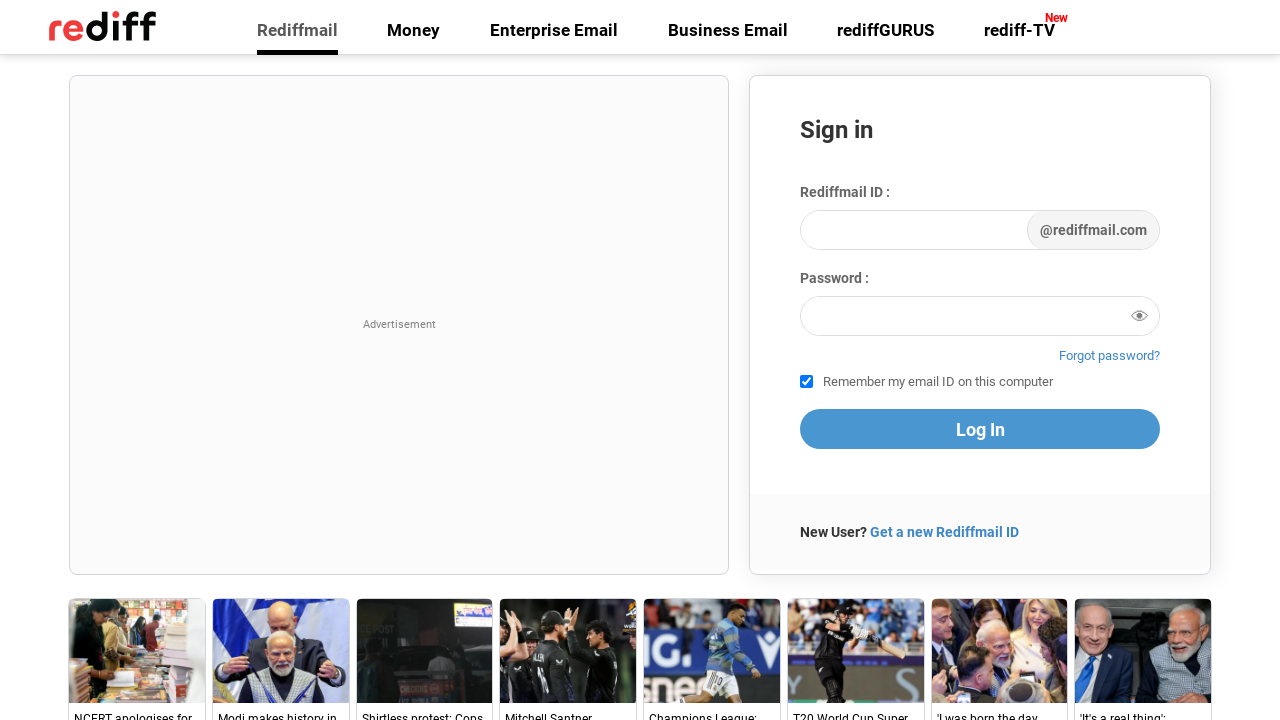

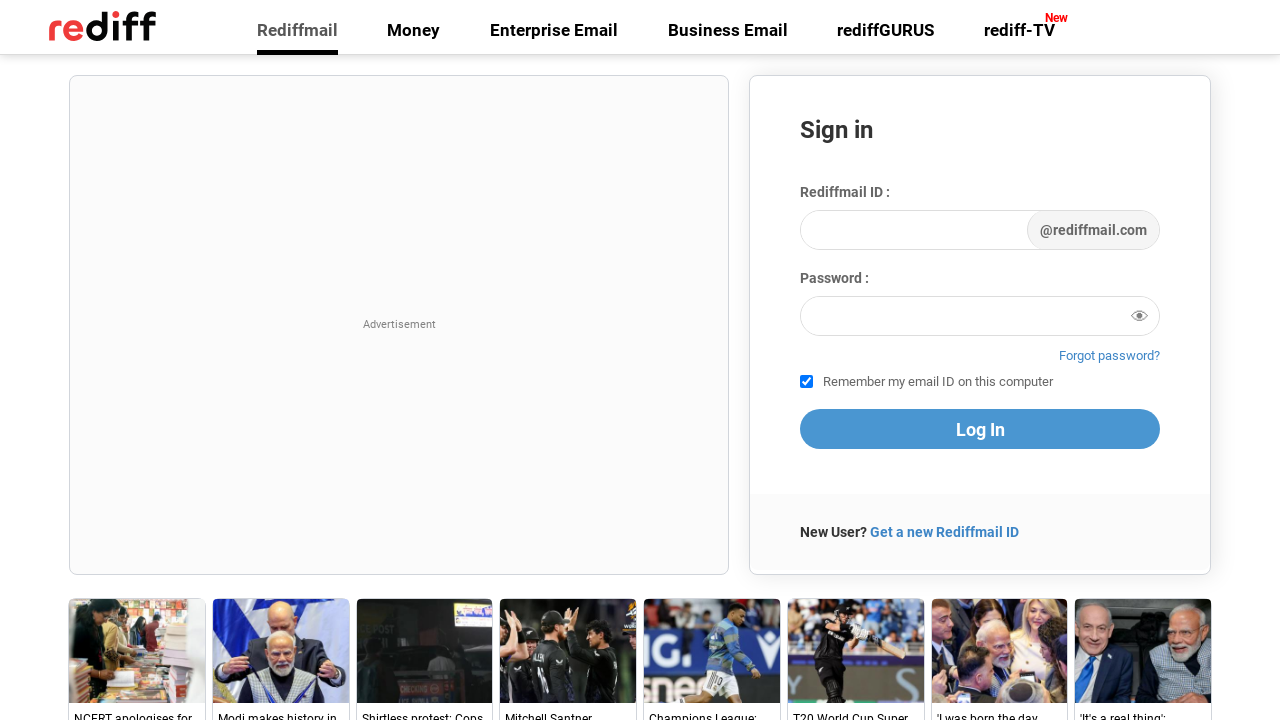